Tests dismissing a JavaScript confirm dialog by clicking a button that triggers a confirm dialog and canceling it

Starting URL: https://the-internet.herokuapp.com/javascript_alerts

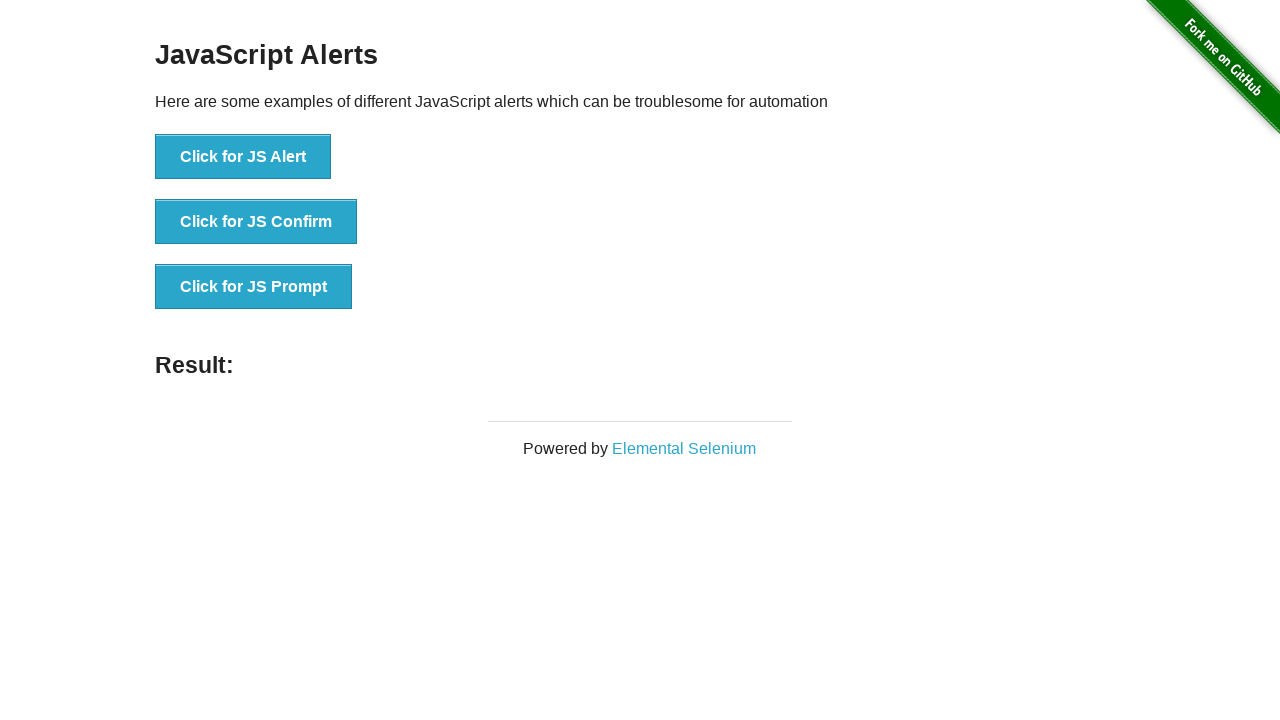

Set up dialog handler to dismiss confirm dialogs
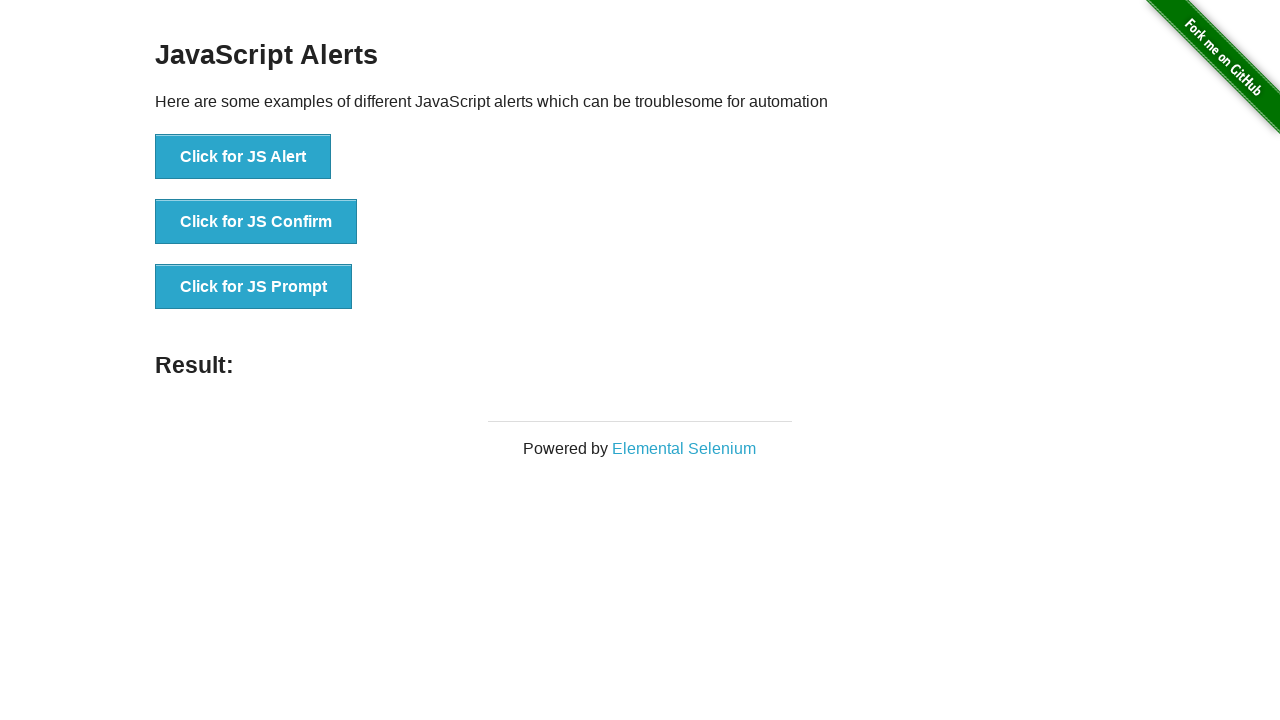

Clicked button to trigger JavaScript confirm dialog at (256, 222) on xpath=//button[@onclick='jsConfirm()']
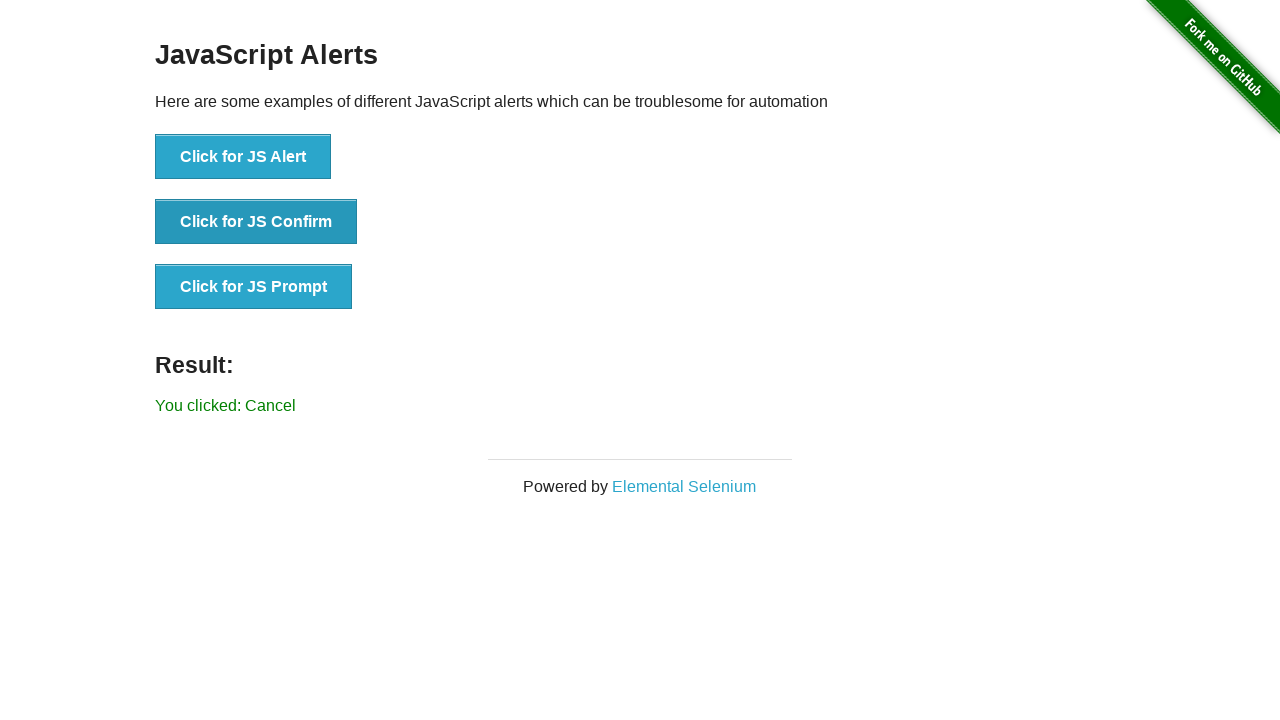

Verified cancel result message displayed
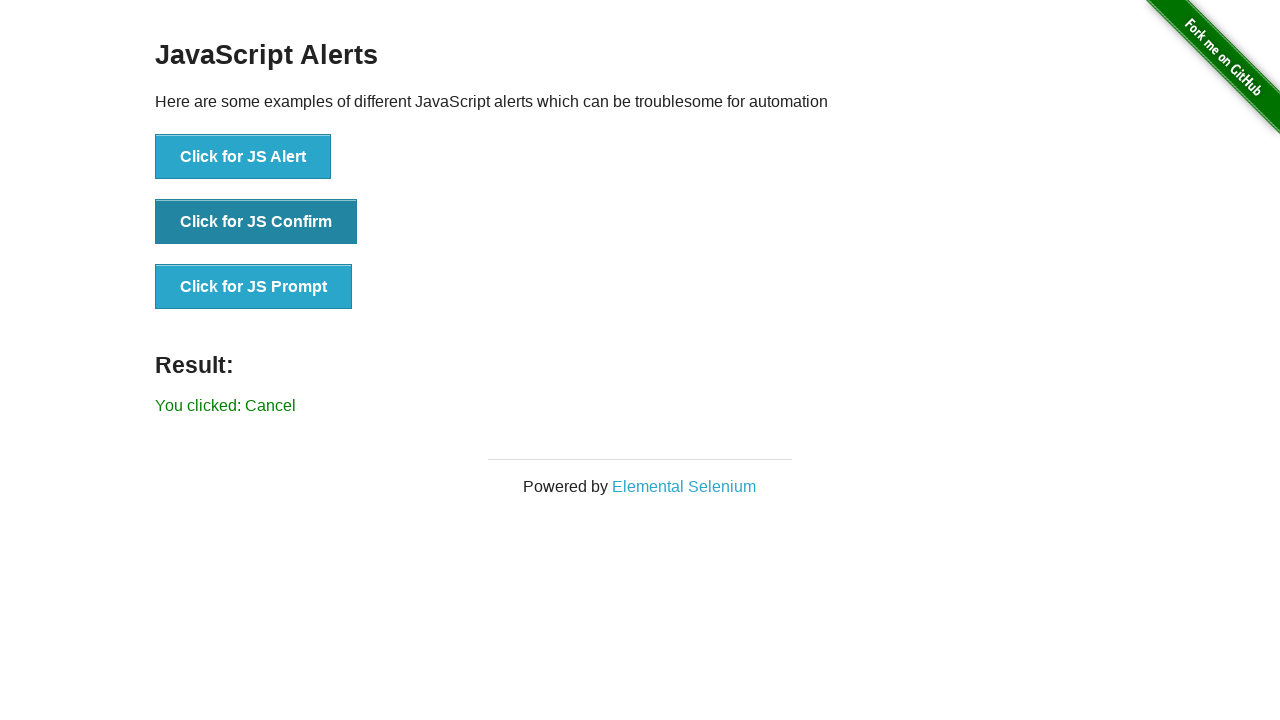

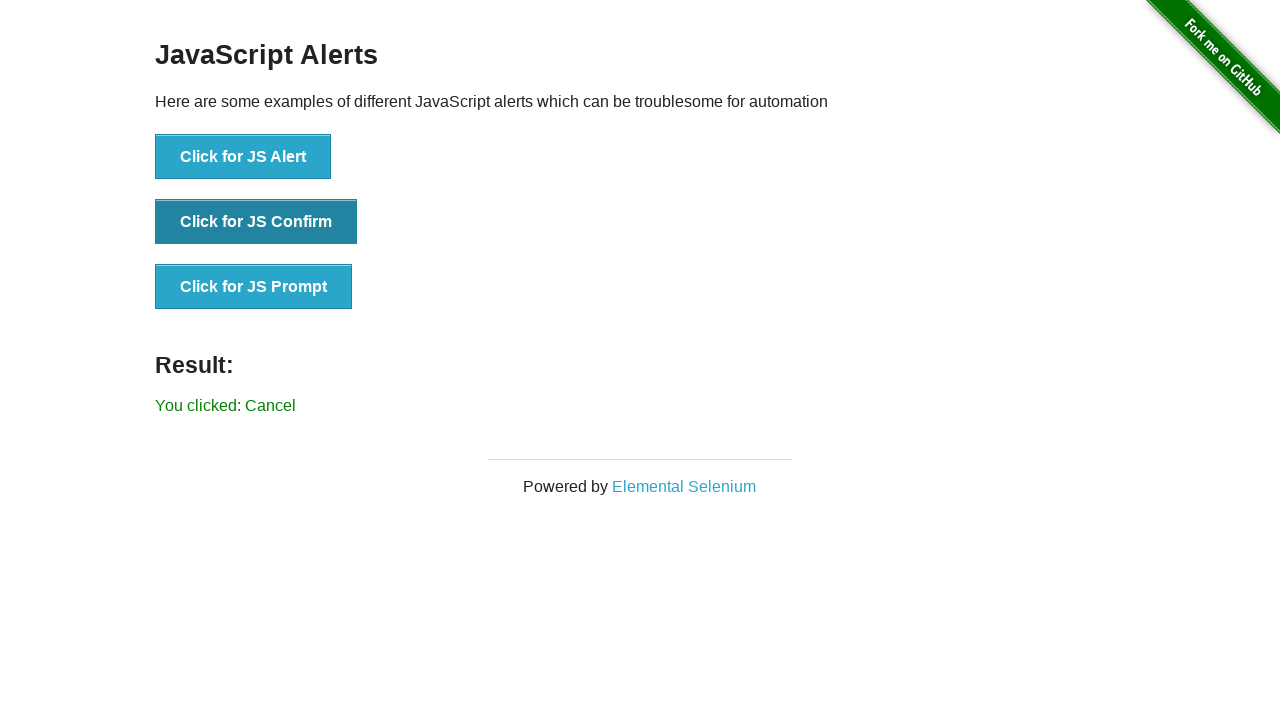